Tests dynamic content loading by clicking a button and waiting for hidden content to become visible

Starting URL: https://the-internet.herokuapp.com/dynamic_loading/1

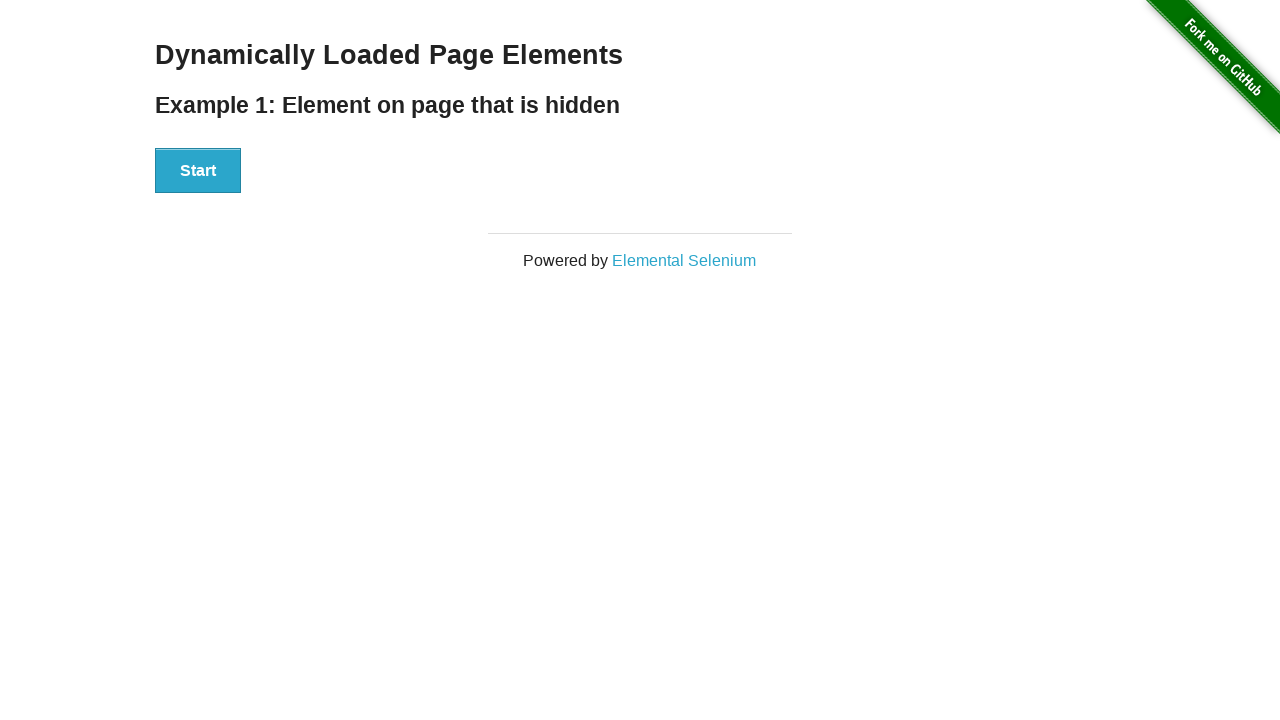

Clicked start button to trigger dynamic content loading at (198, 171) on xpath=//div[@id='start']/button
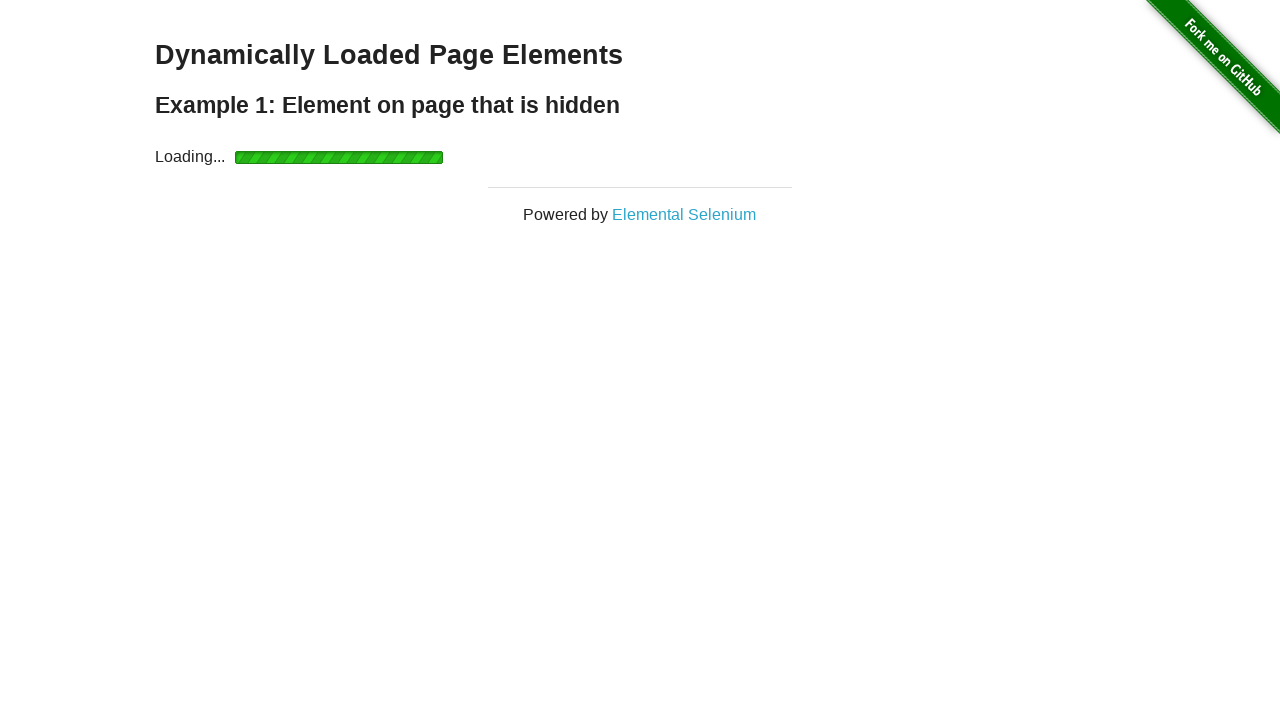

Waited for dynamically loaded content to become visible
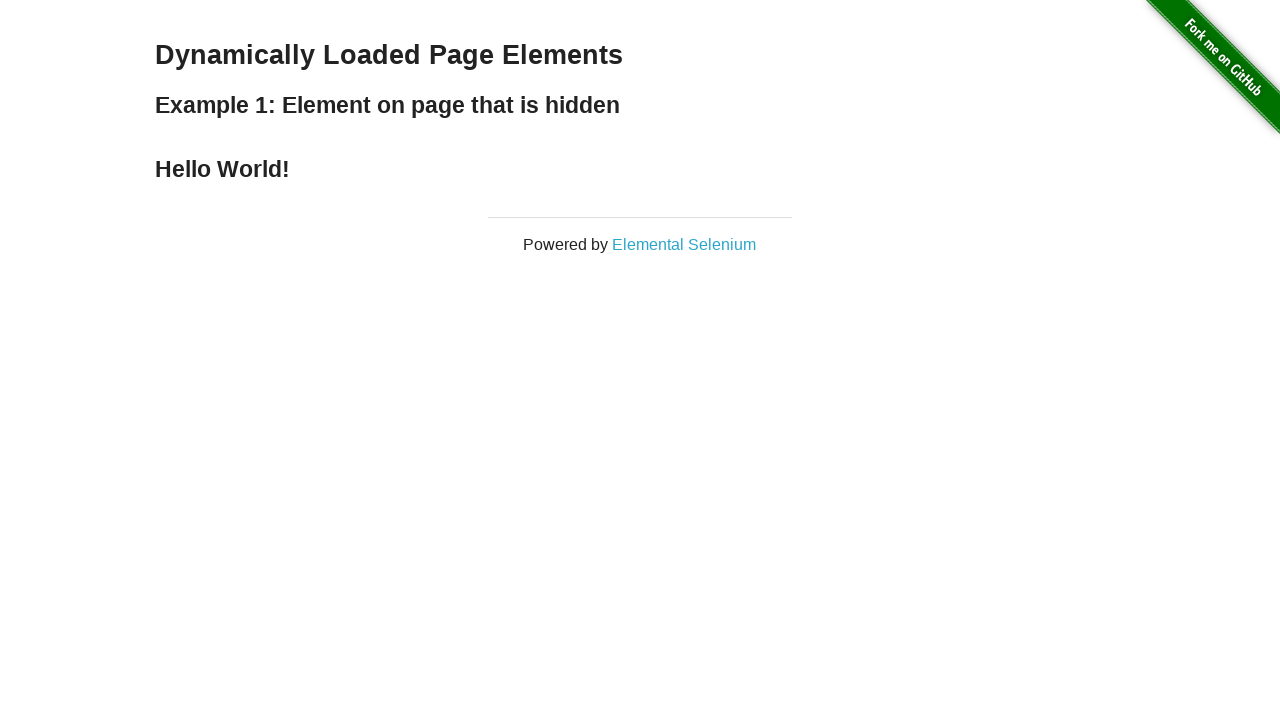

Verified that the loaded content element is visible
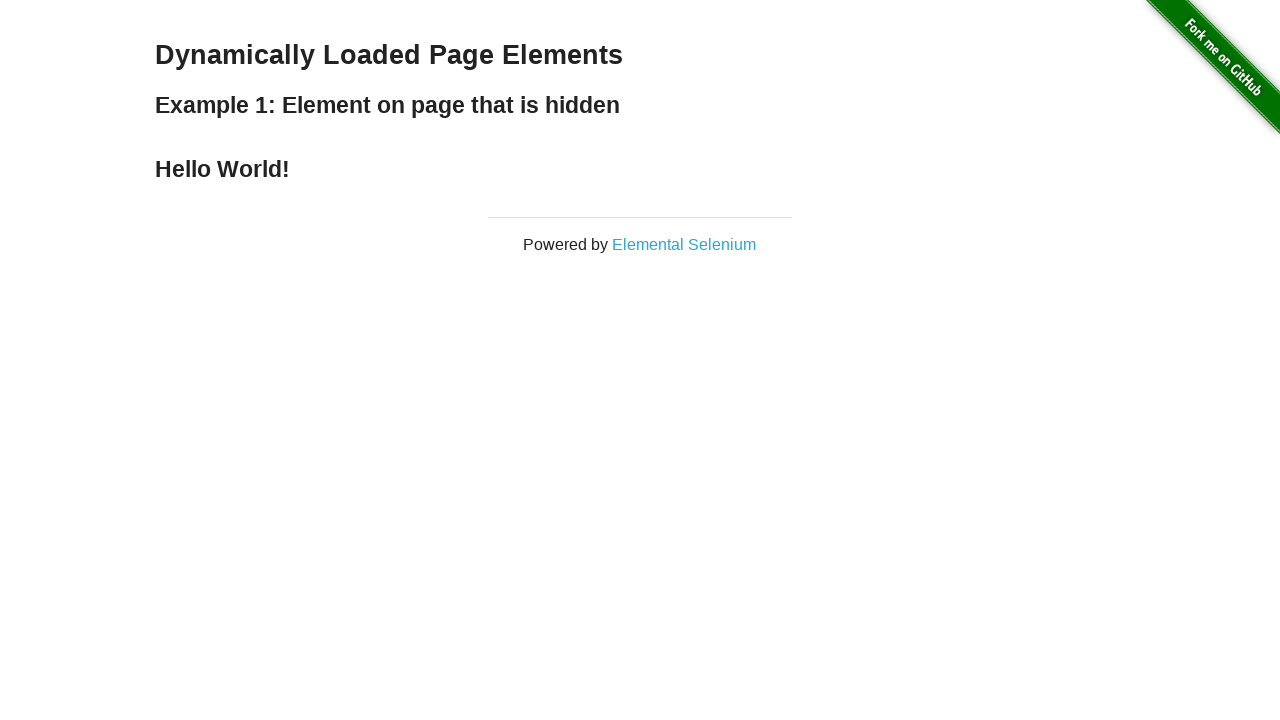

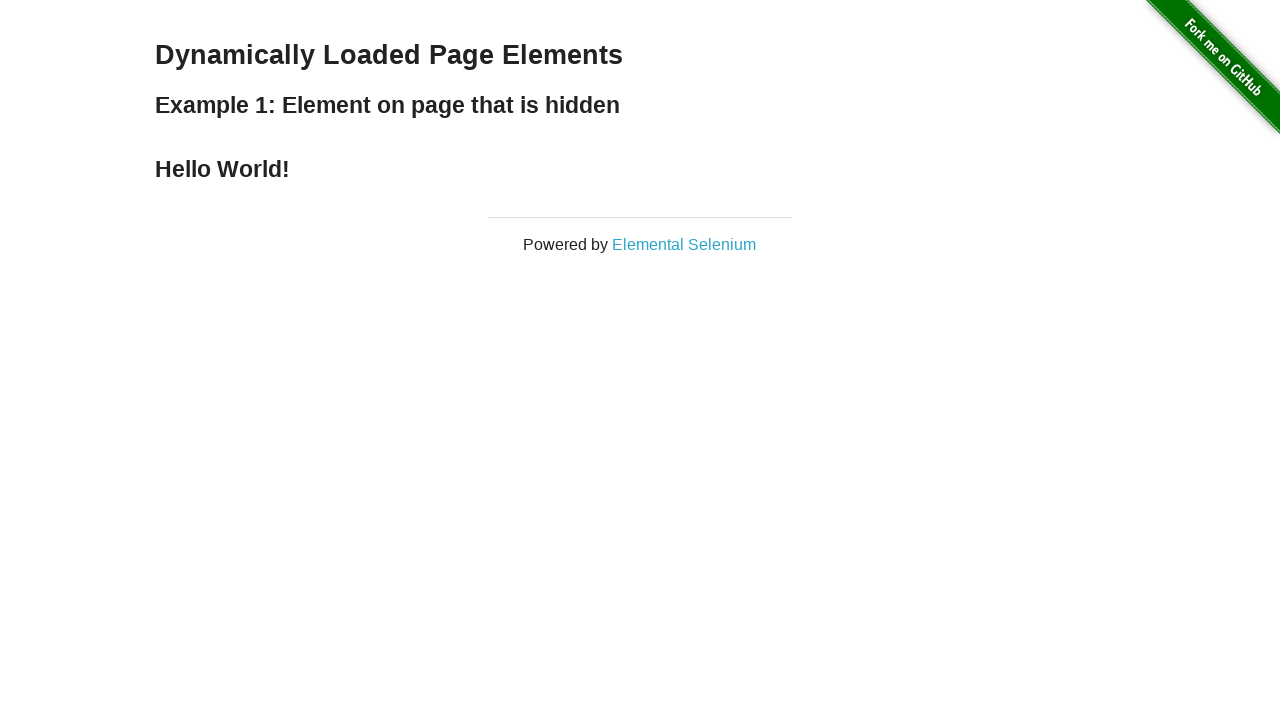